Tests window handling functionality by opening a new window, filling a registration form in the child window, then returning to the parent window

Starting URL: https://www.hyrtutorials.com/p/window-handles-practice.html

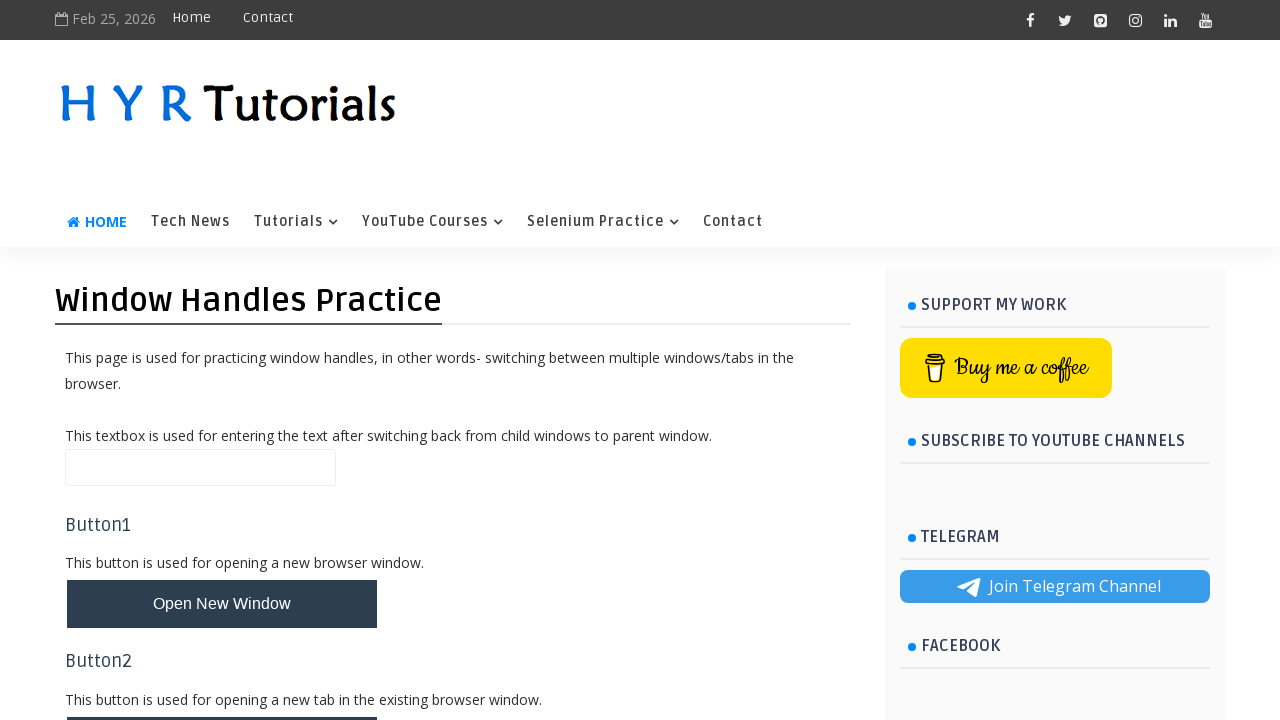

Filled parent window text field with 'successfully login' on input#name.whTextBox
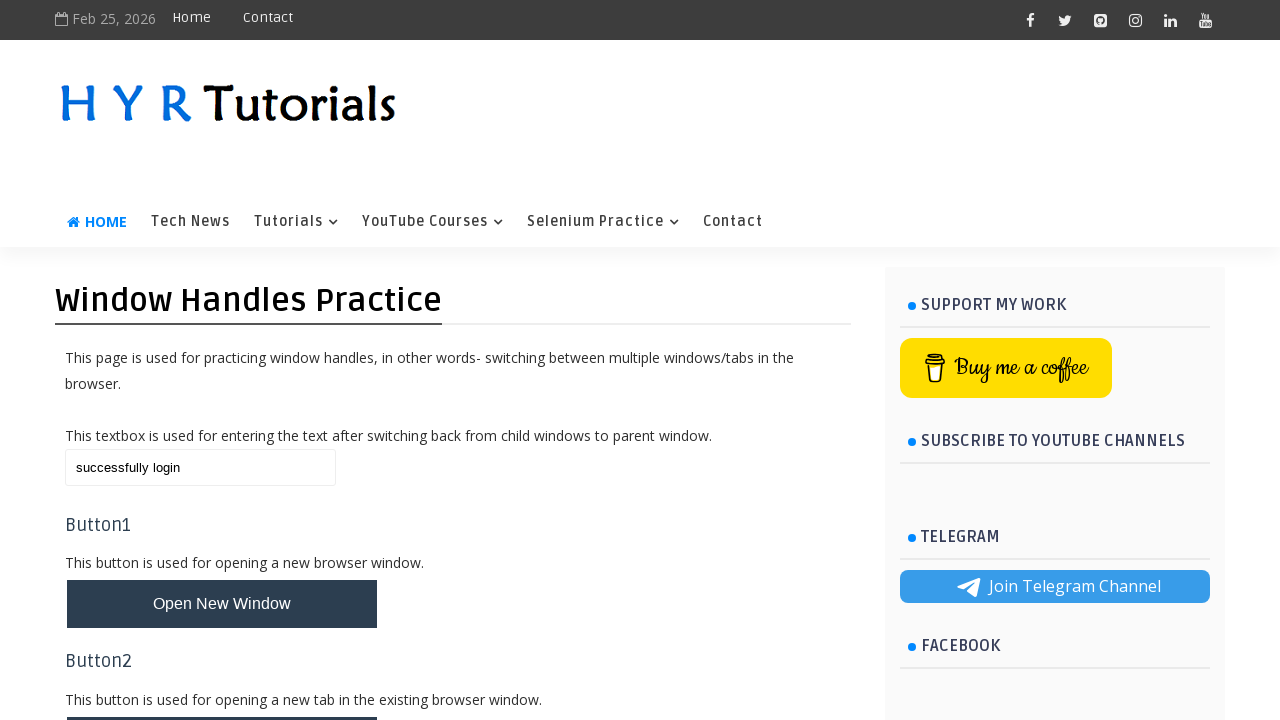

Clicked button to open new window at (222, 604) on #newWindowBtn
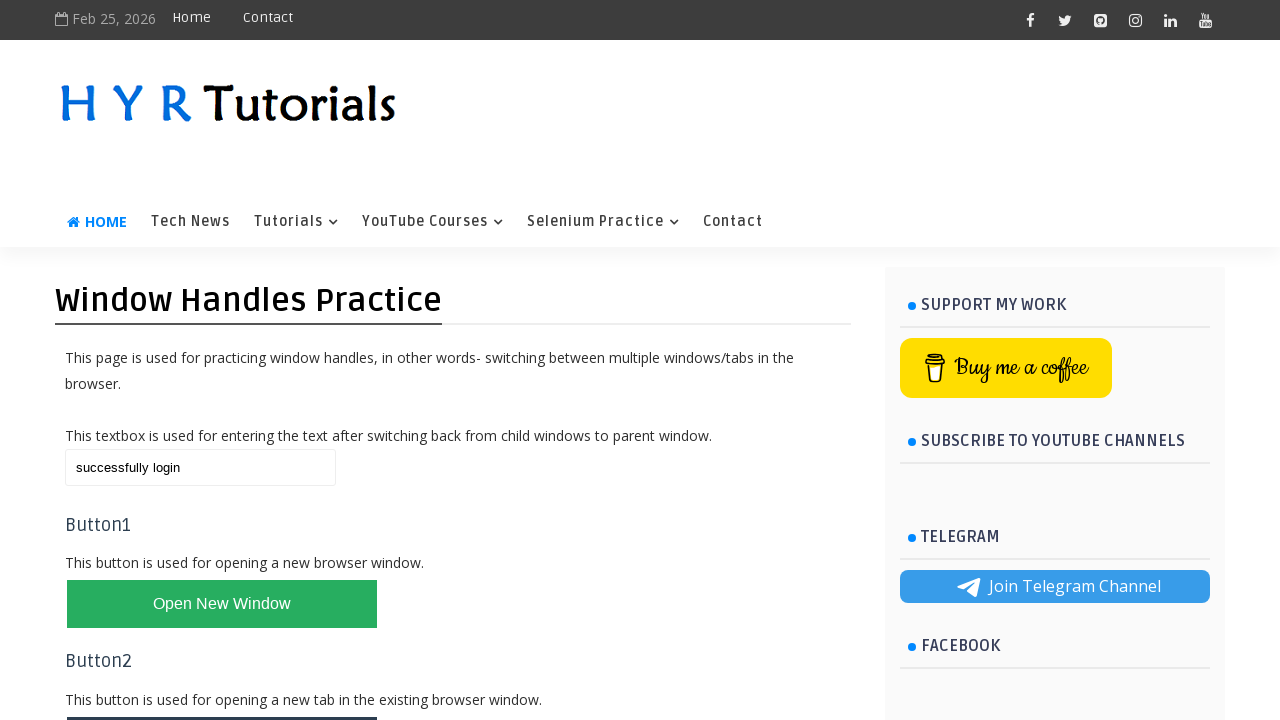

New window/popup opened successfully
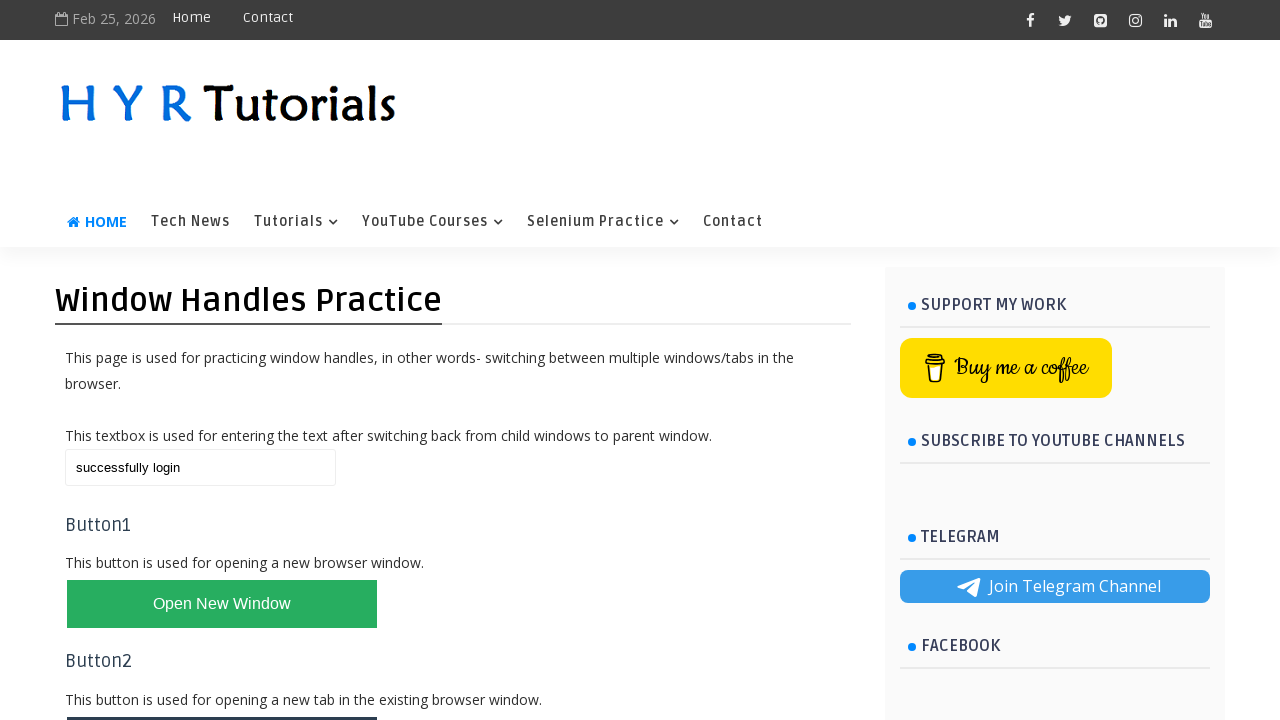

Filled first name field with 'Srikanth' in child window on #firstName
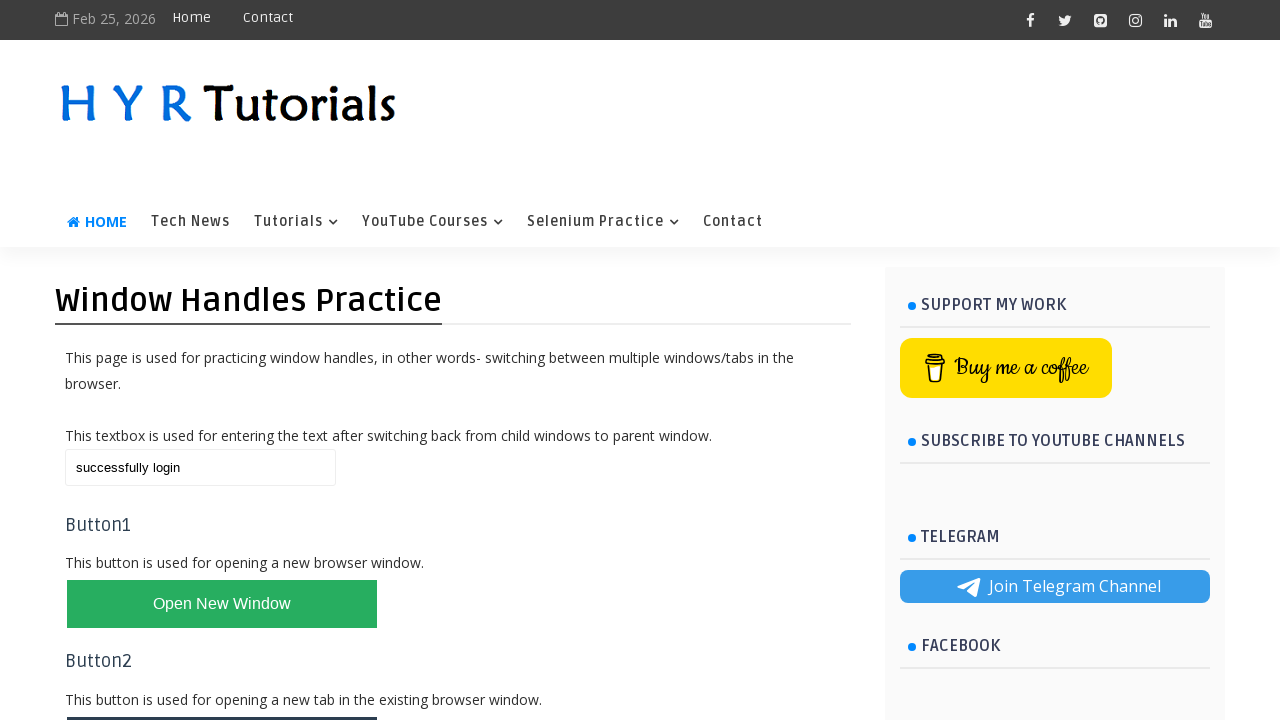

Filled last name field with 'Pogulakonda' in child window on #lastName
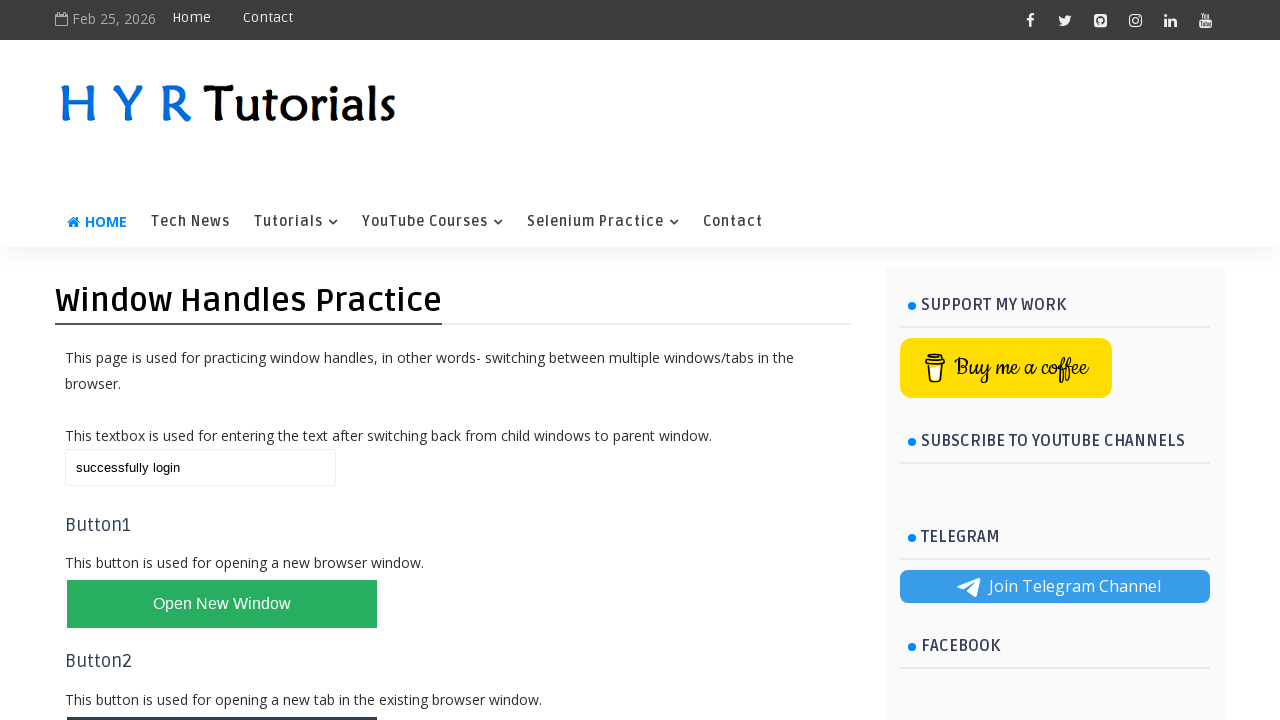

Selected male radio button in child window at (174, 225) on input#malerb
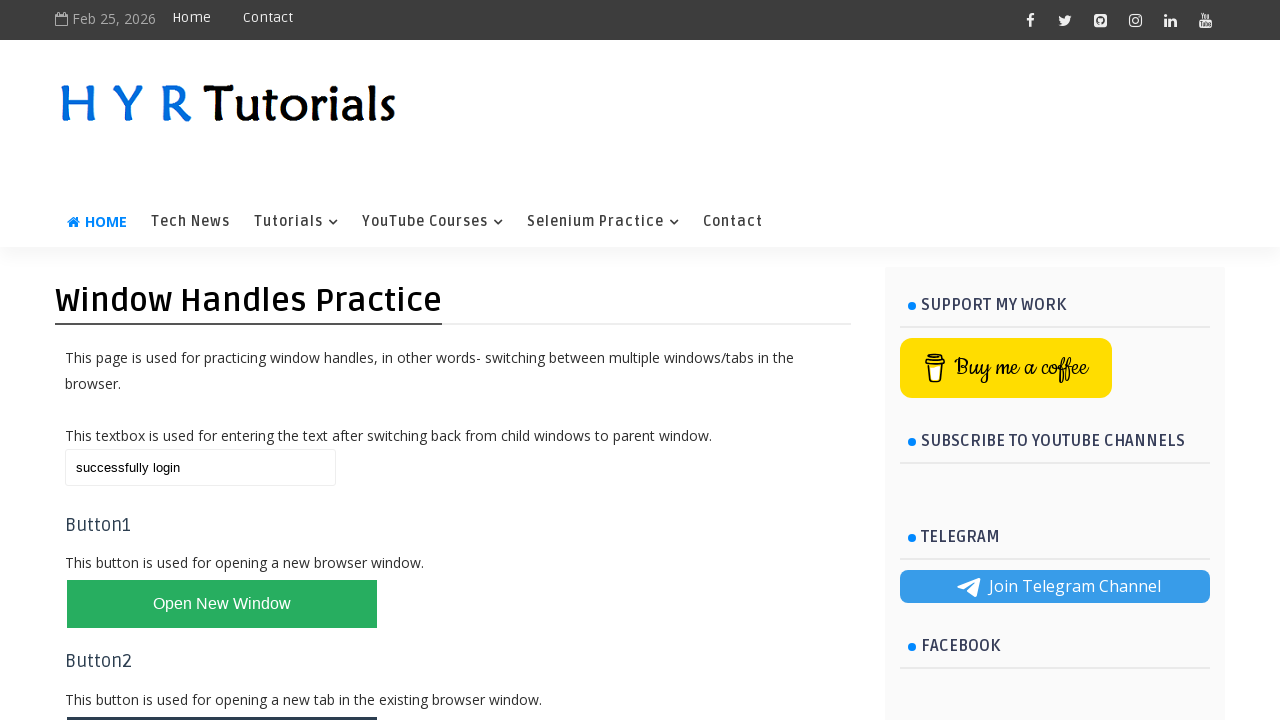

Checked English checkbox in child window at (174, 277) on #englishchbx
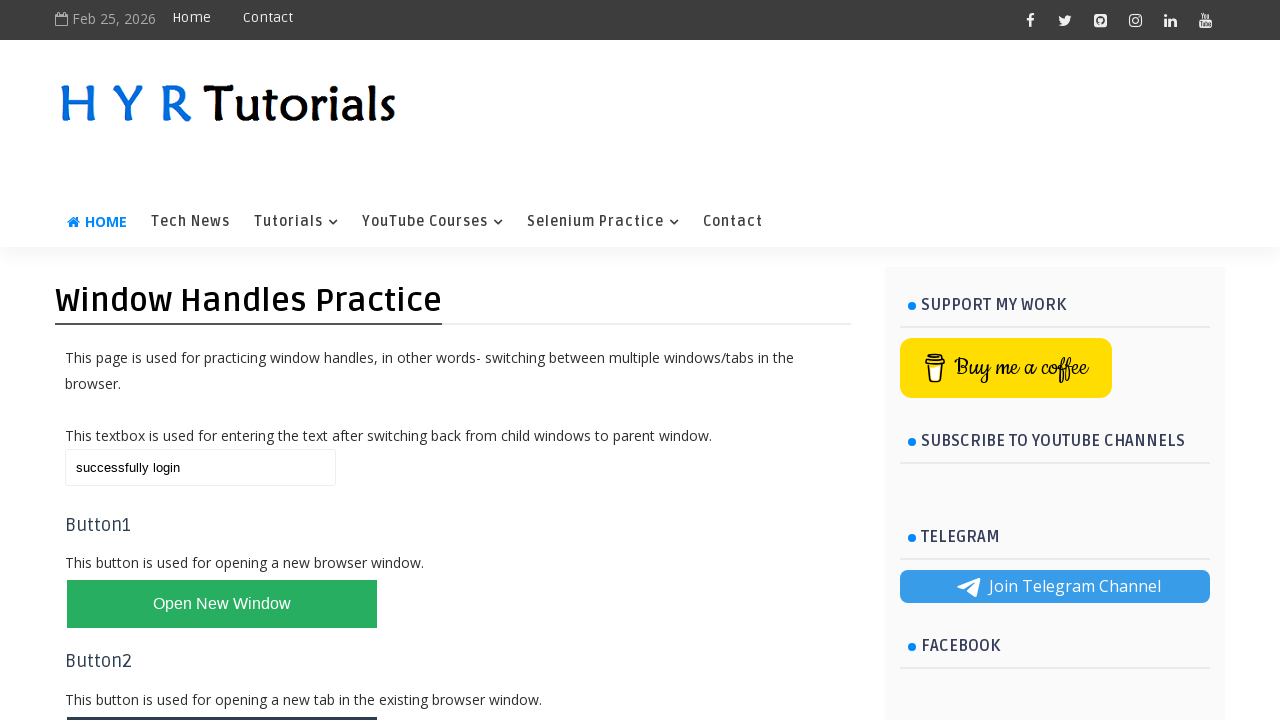

Checked Hindi checkbox in child window at (254, 277) on #hindichbx
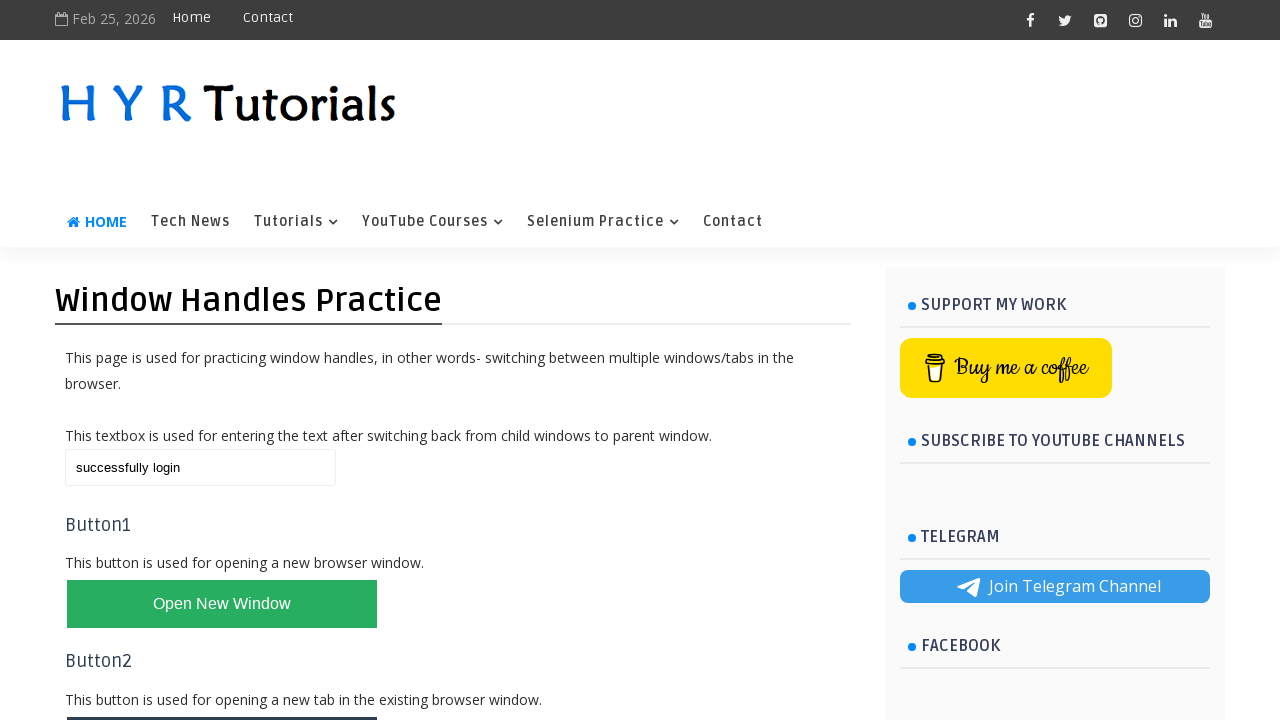

Filled email field with 'Srikanth@gmail.com' in child window on #email
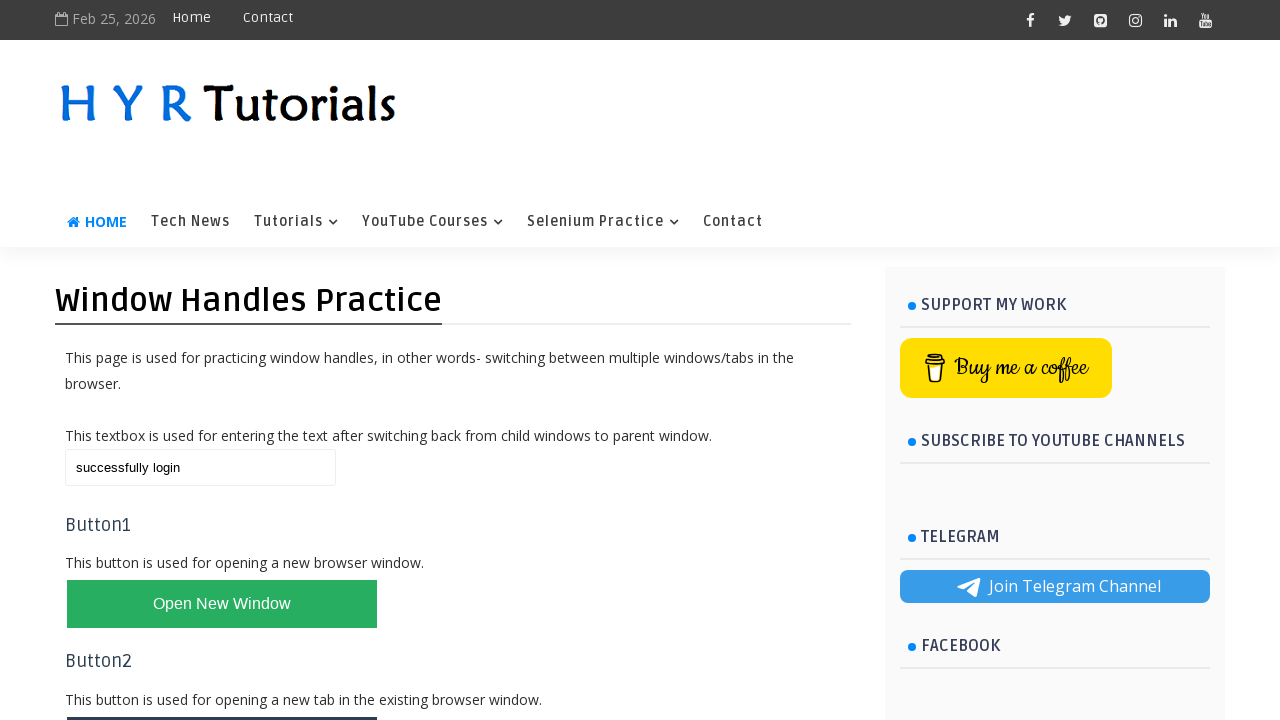

Filled password field with 'Srikanth@123' in child window on #password
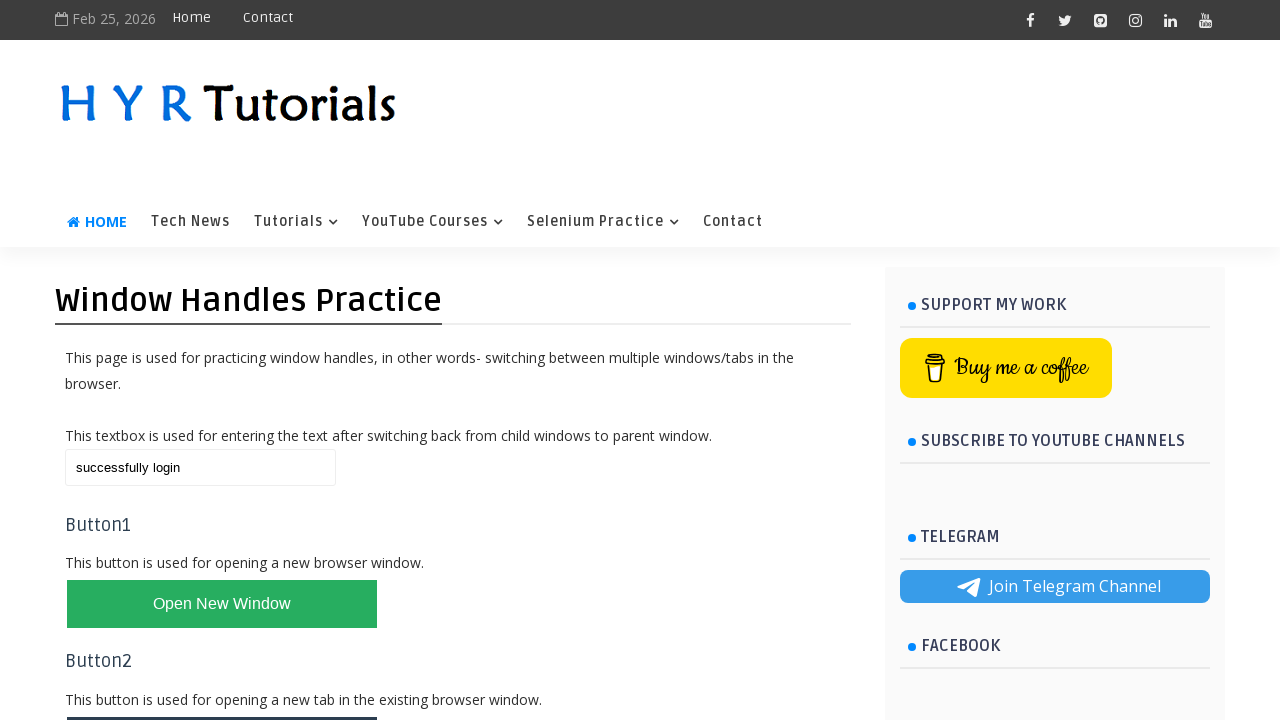

Clicked register button to submit registration form at (114, 440) on #registerbtn
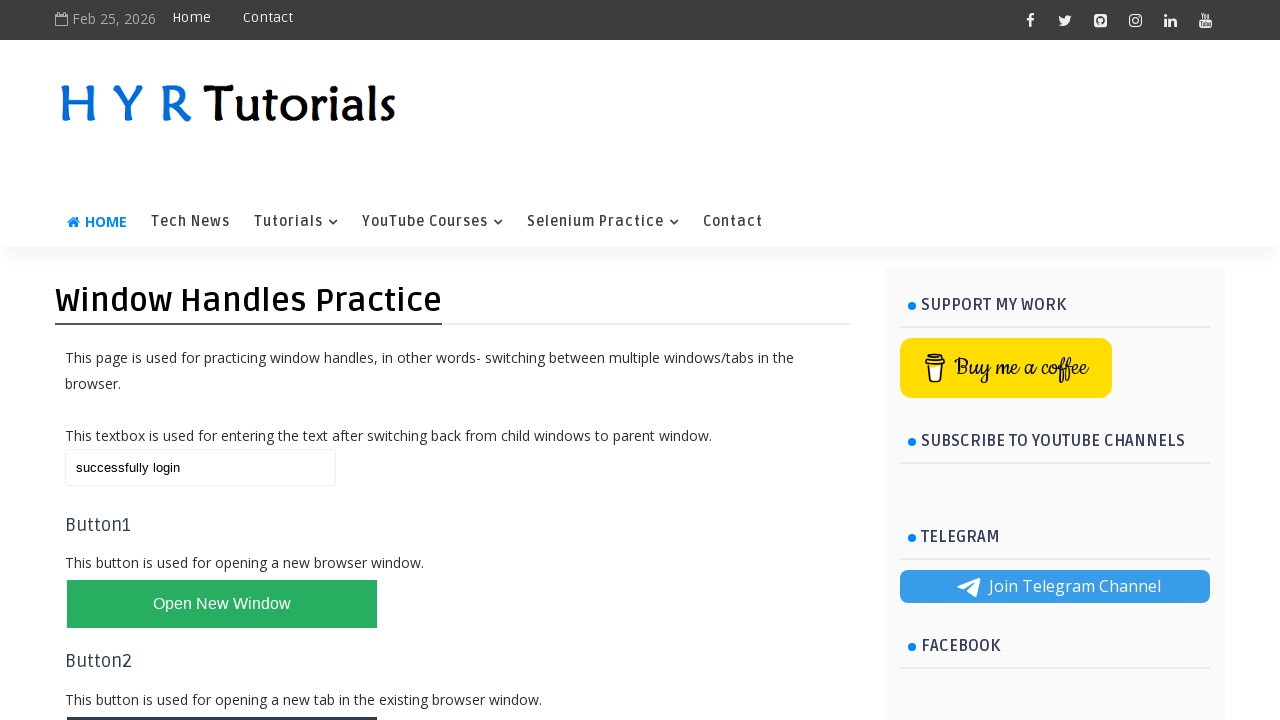

Registration success message appeared
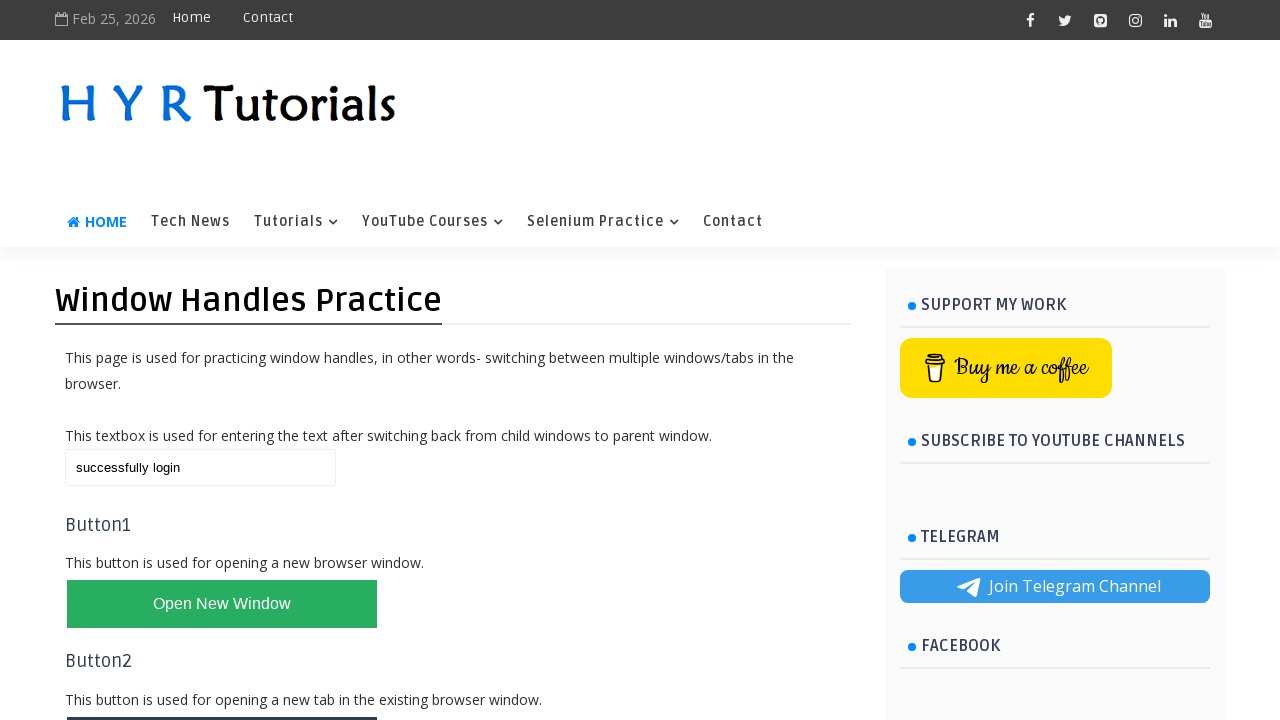

Closed child window/popup
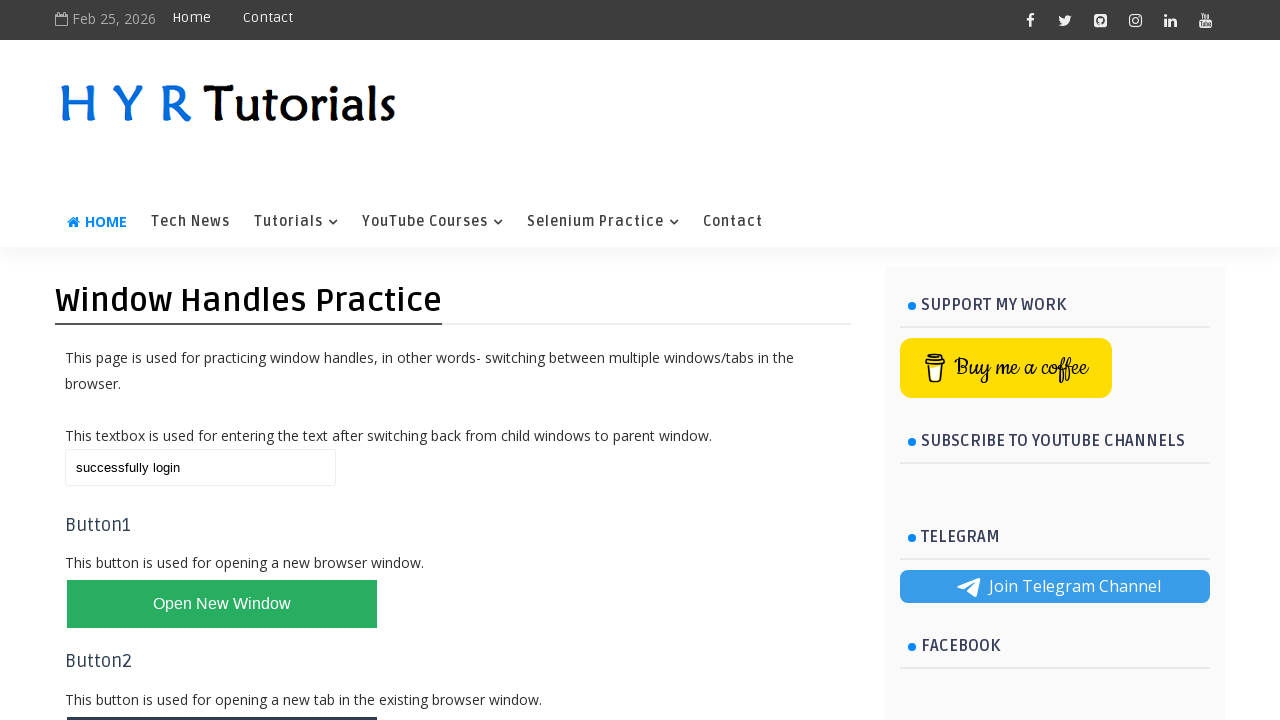

Filled parent window text field with 'successfully navigated back to parent tab' on input#name.whTextBox
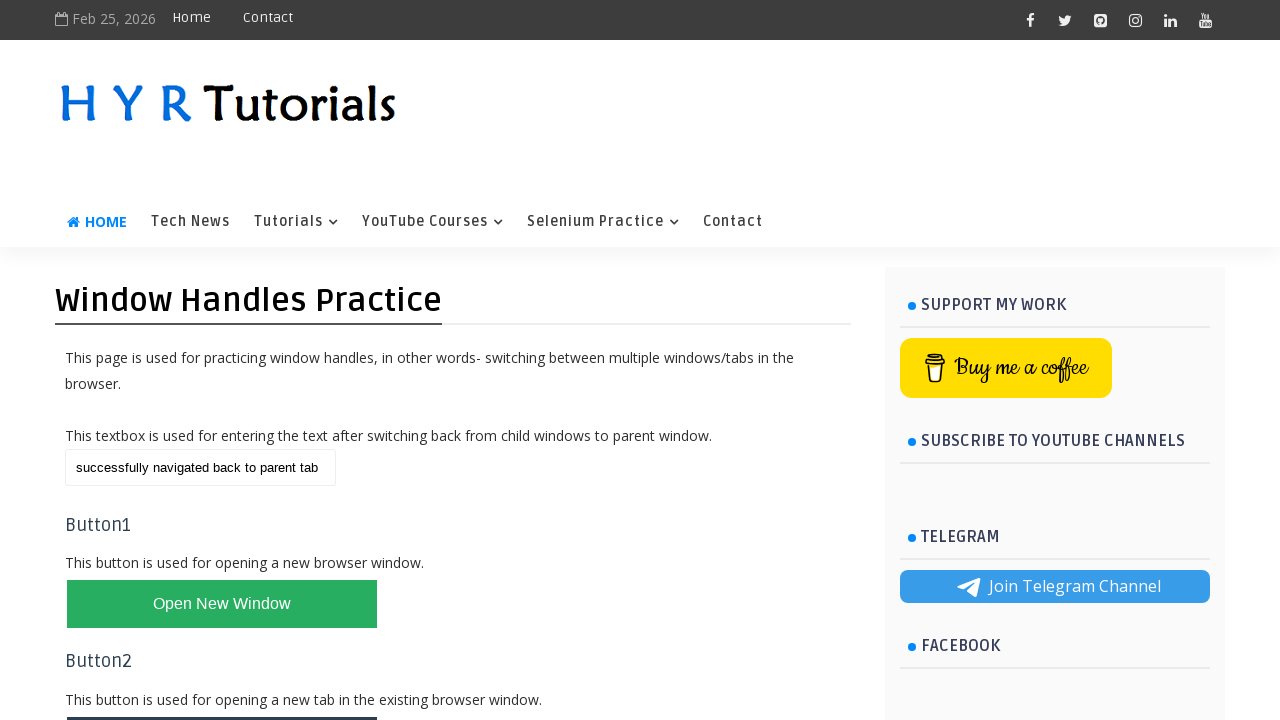

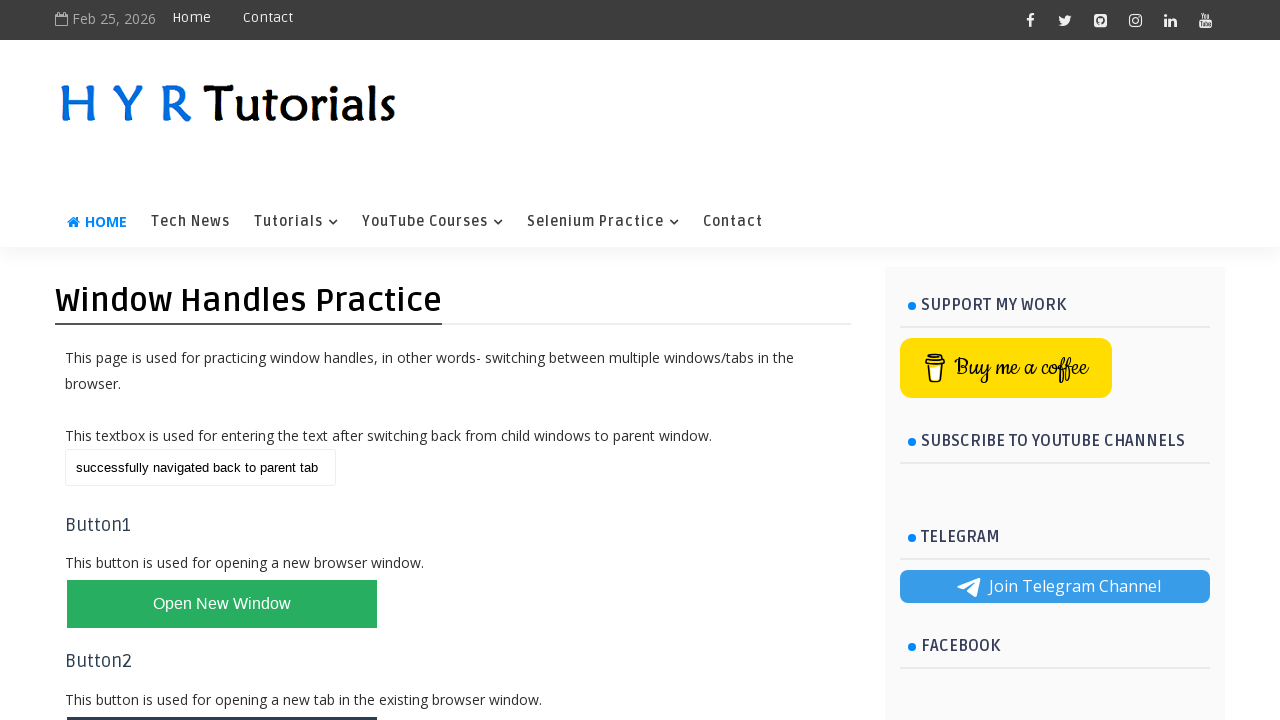